Tests clicking a link that opens a popup window on a test automation practice site

Starting URL: http://omayo.blogspot.com/

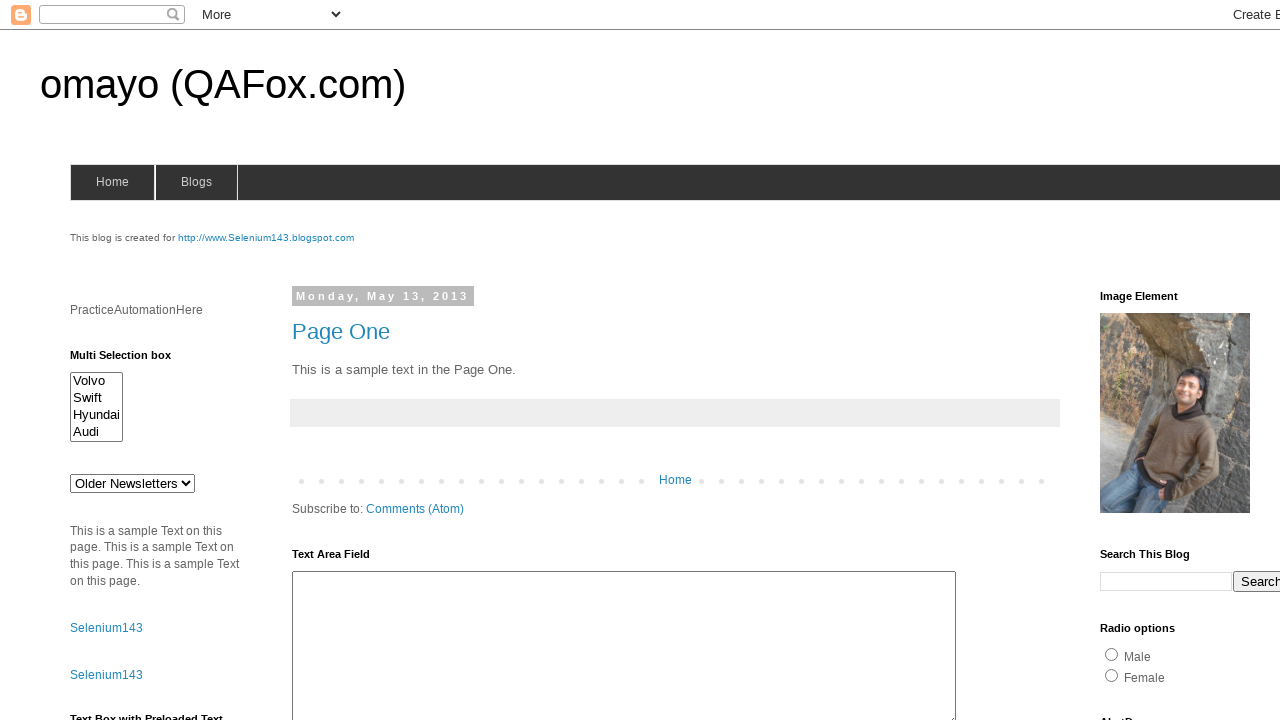

Clicked link to open popup window at (132, 360) on text=Open a popup window
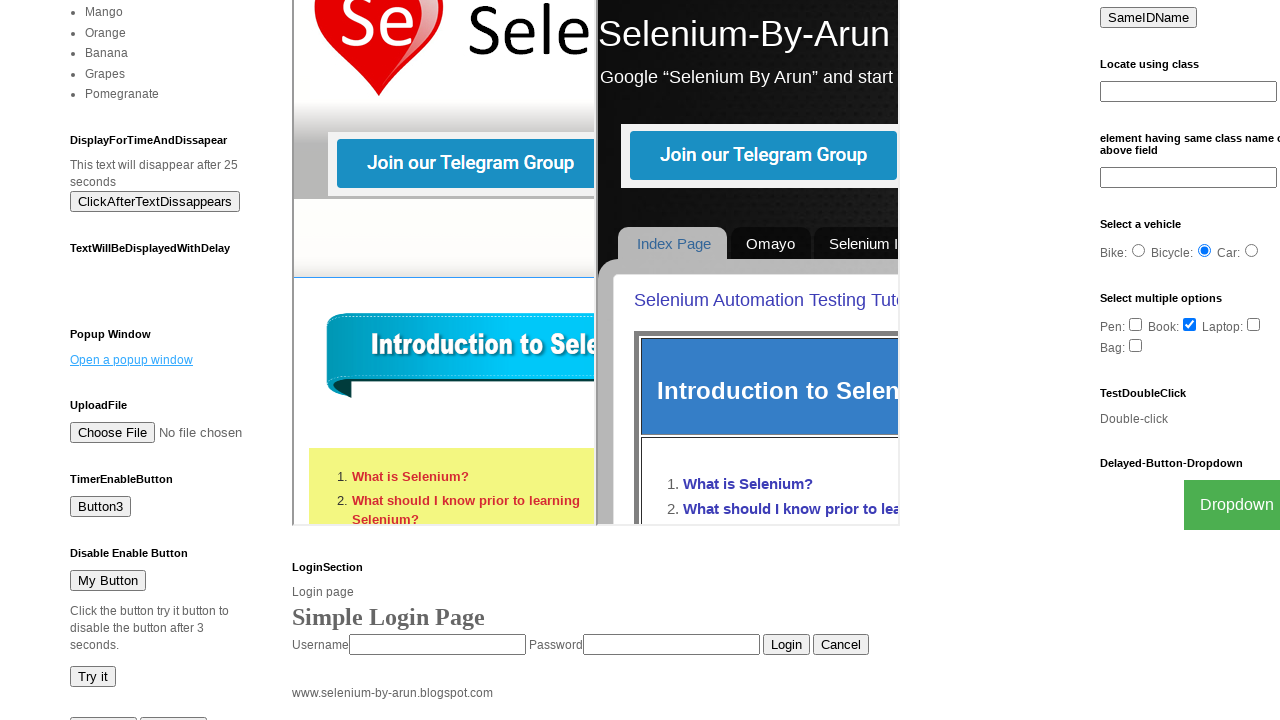

Waited 3 seconds for popup window to open
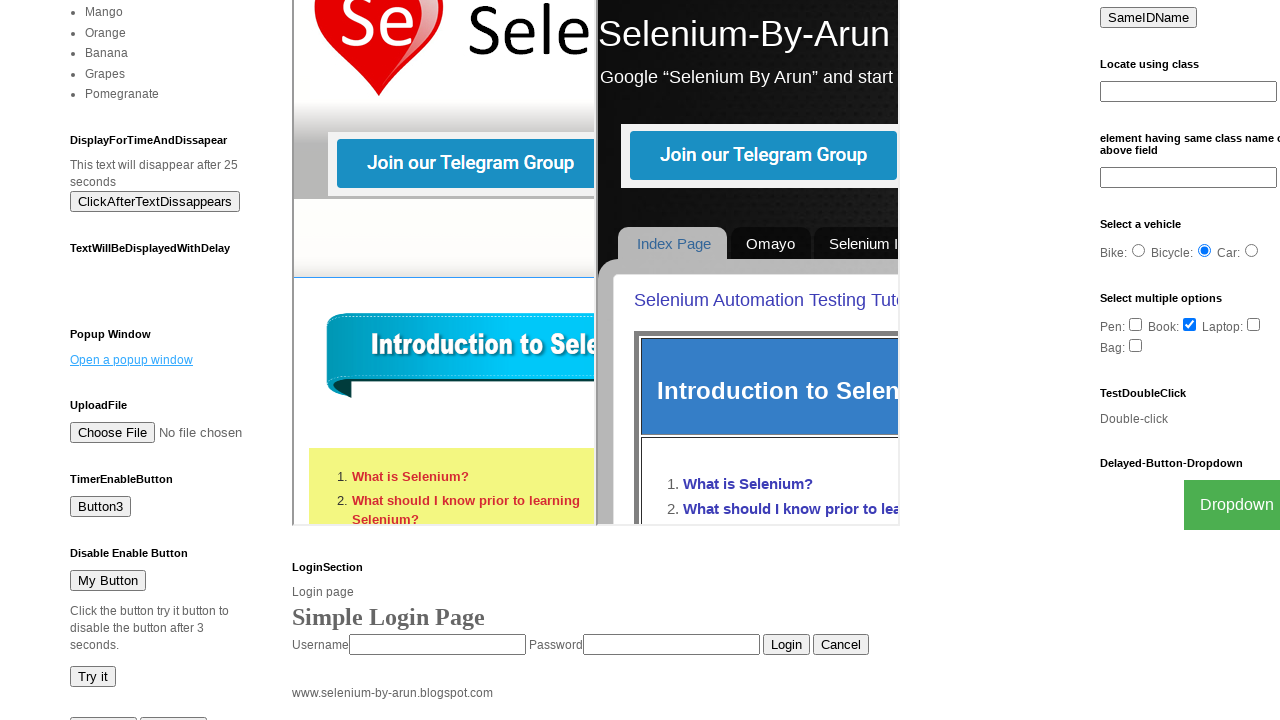

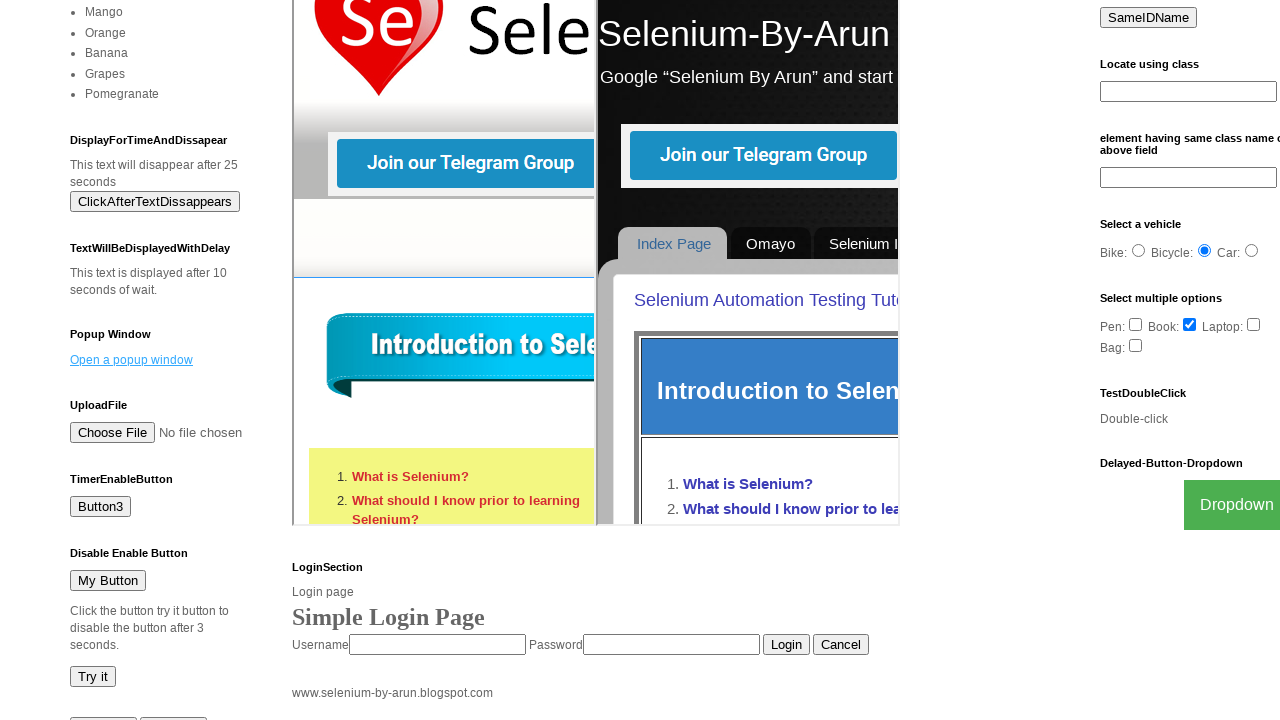